Tests drag and drop functionality by dragging a draggable element onto a droppable target within an iframe

Starting URL: https://jqueryui.com/droppable/

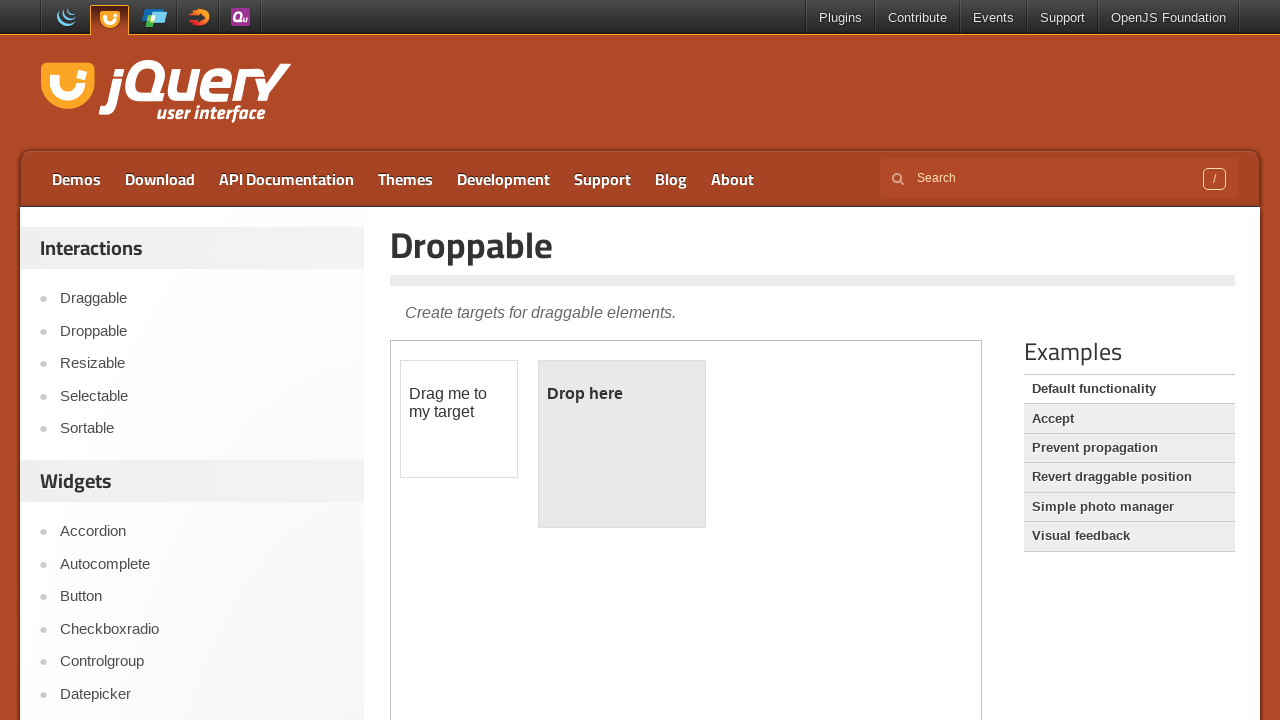

Located the demo iframe for drag and drop test
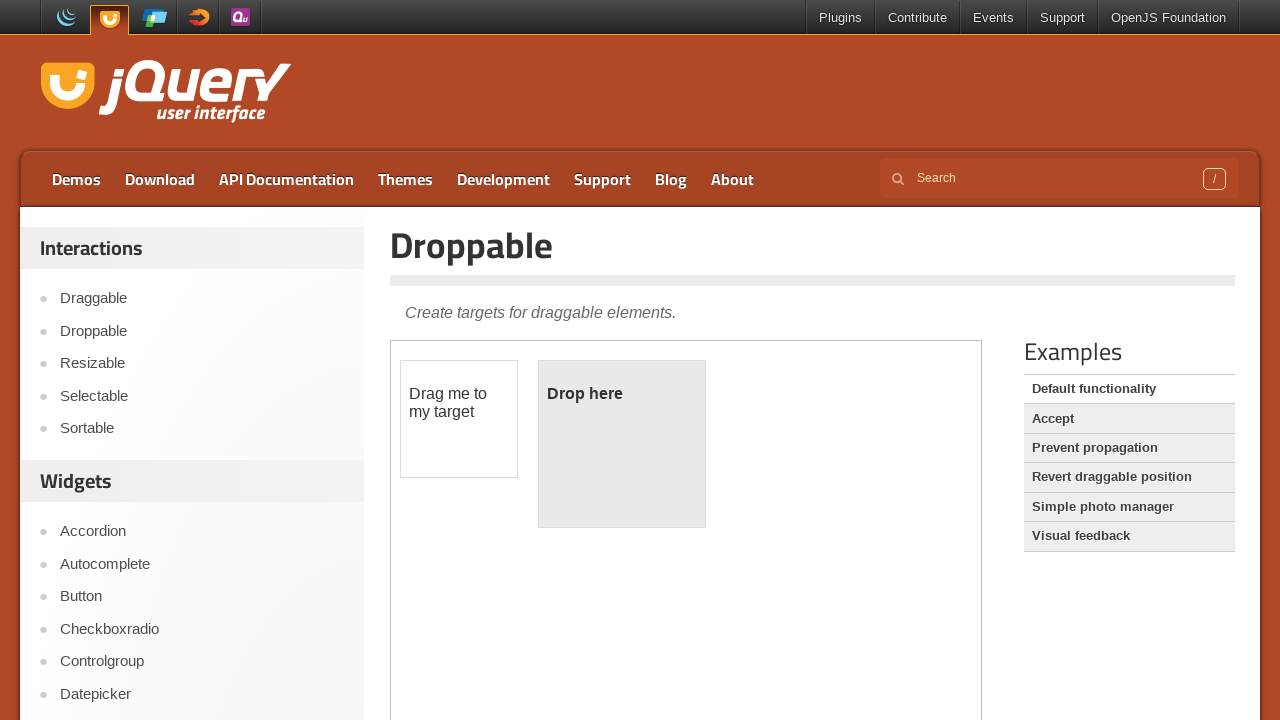

Located the draggable element
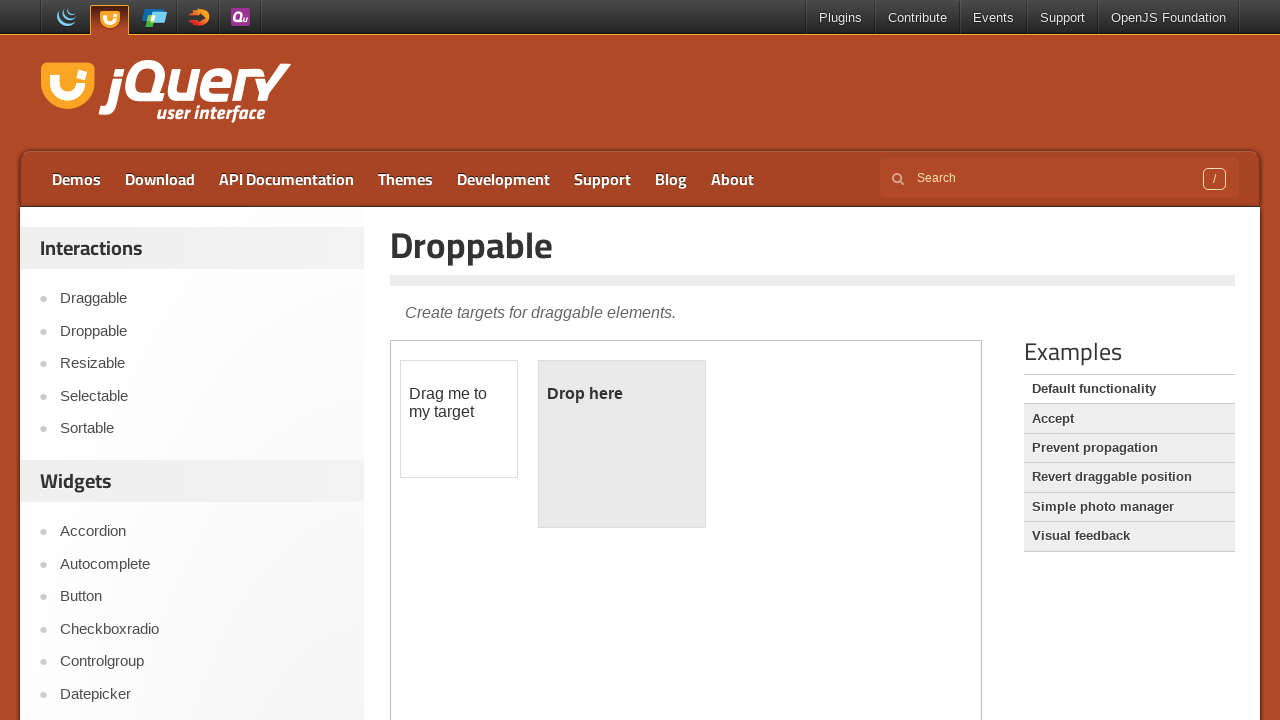

Located the droppable target element
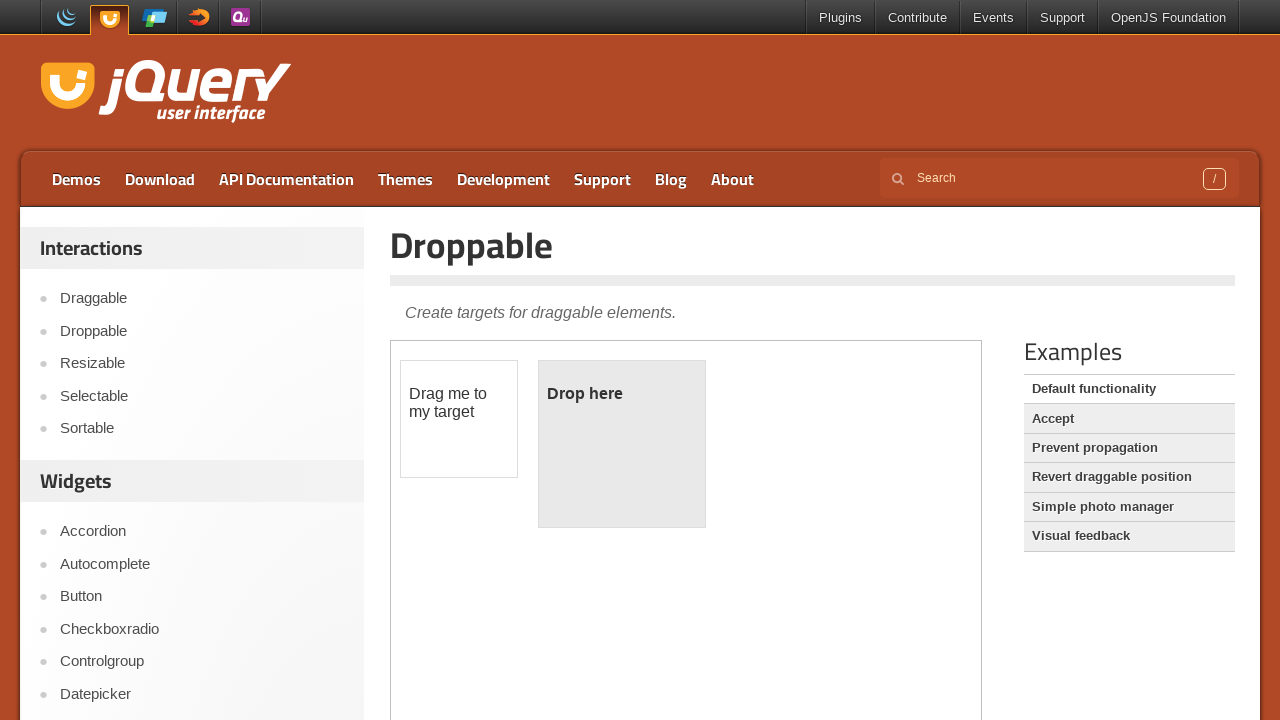

Dragged the draggable element onto the droppable target at (622, 444)
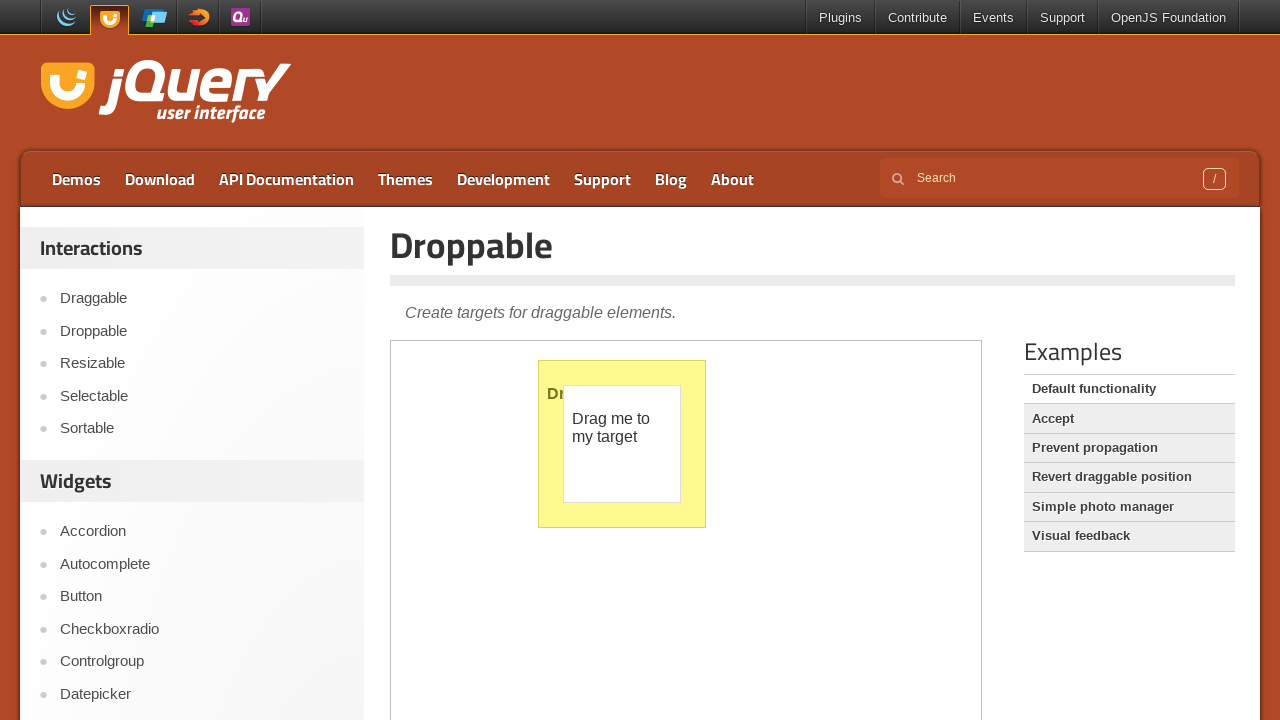

Verified drop was successful - 'Dropped!' text appeared
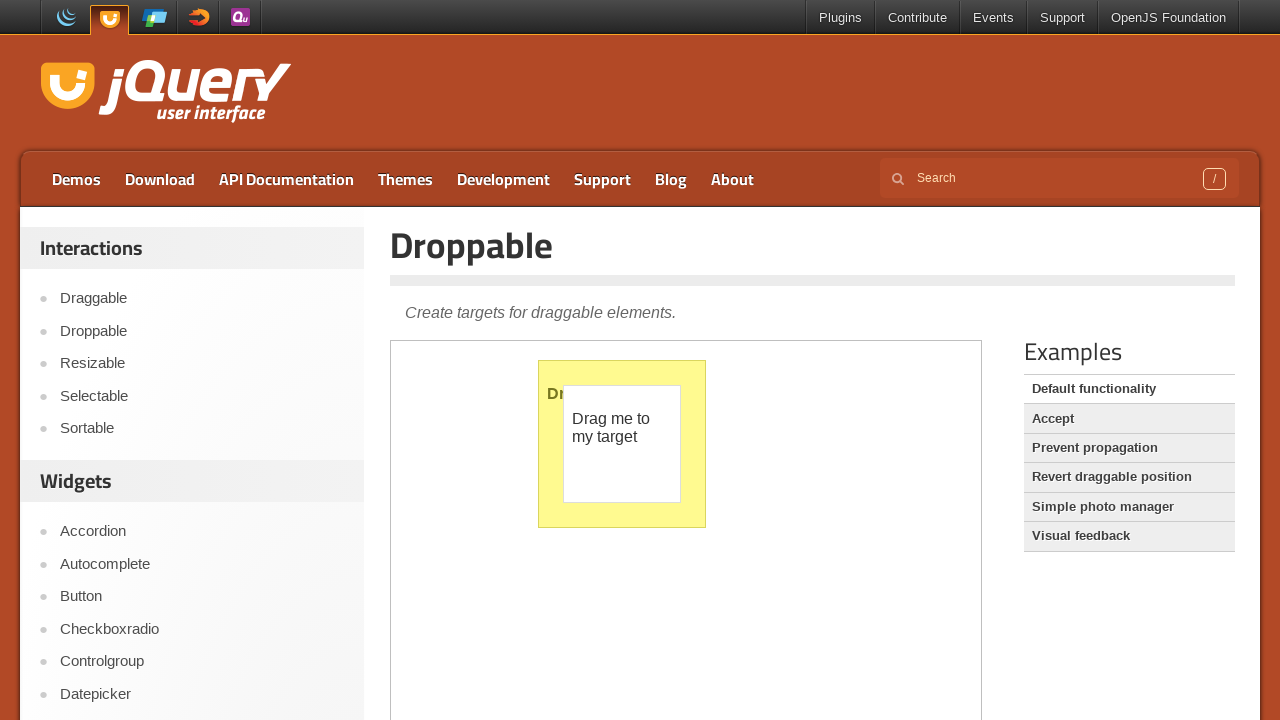

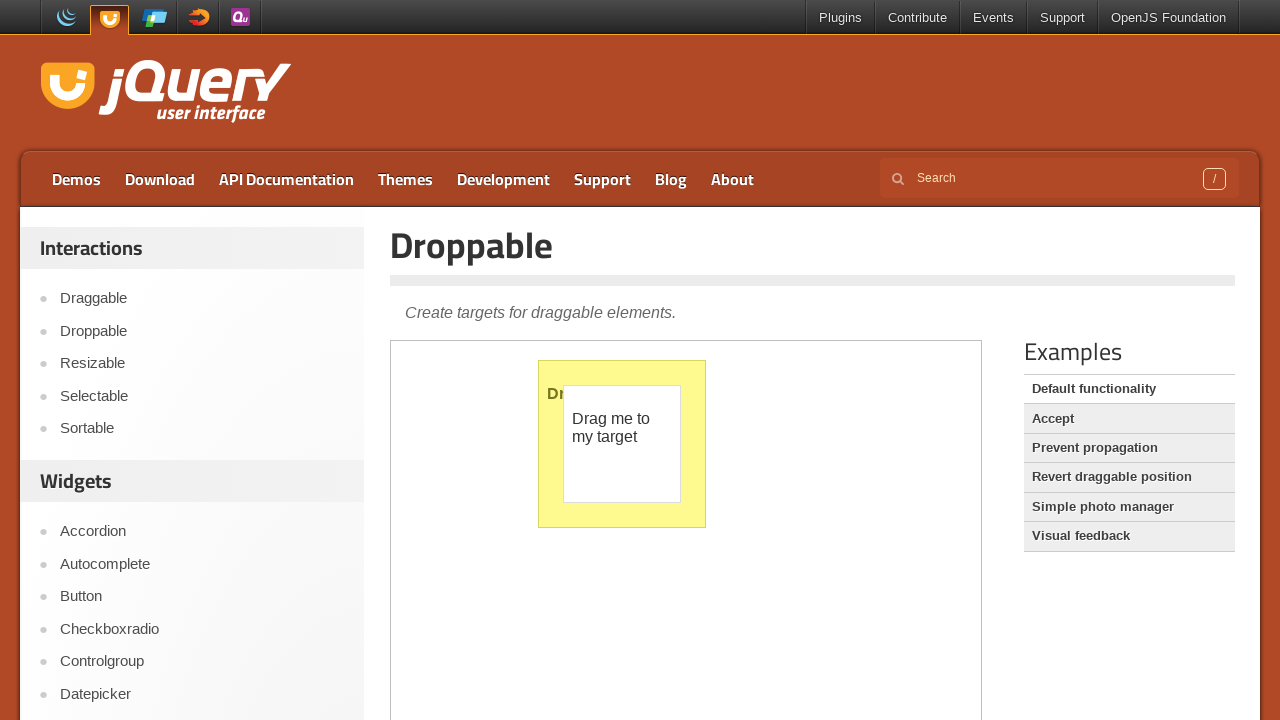